Tests the add/remove elements functionality by clicking the Add/Remove Elements link, adding multiple elements, then removing some of them

Starting URL: https://the-internet.herokuapp.com/

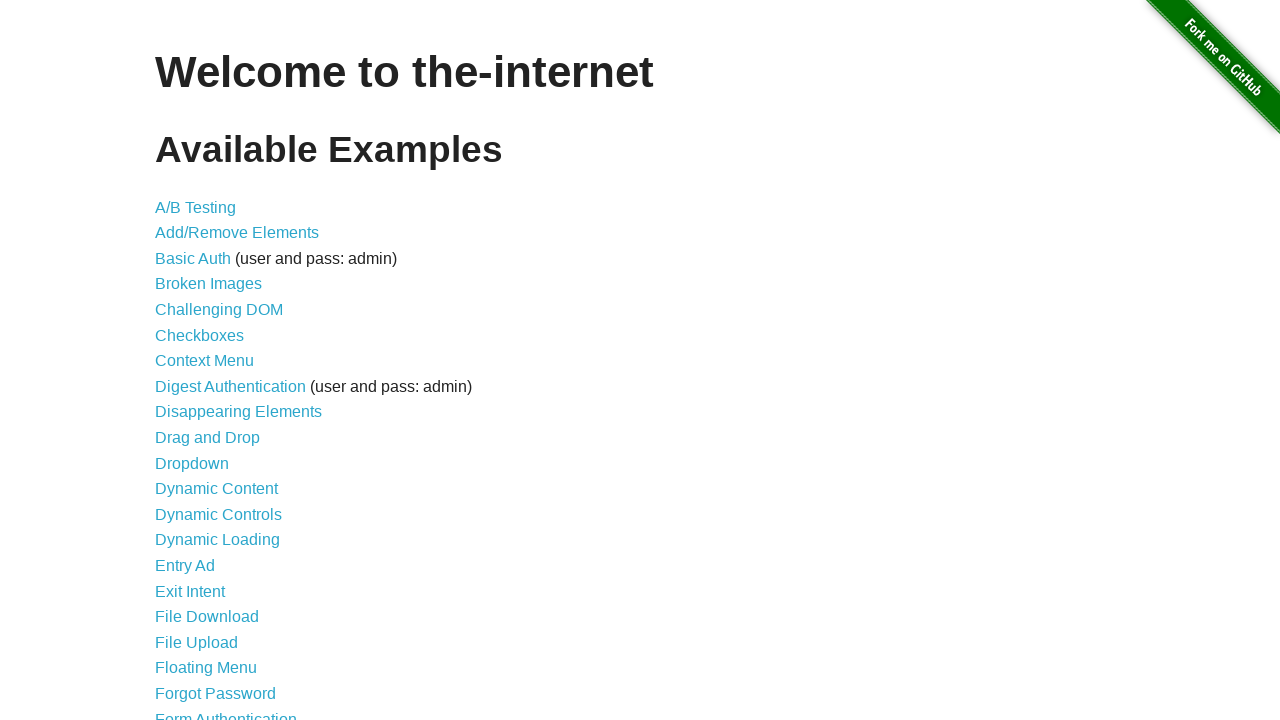

Clicked on Add/Remove Elements link at (237, 233) on text=Add/Remove Elements
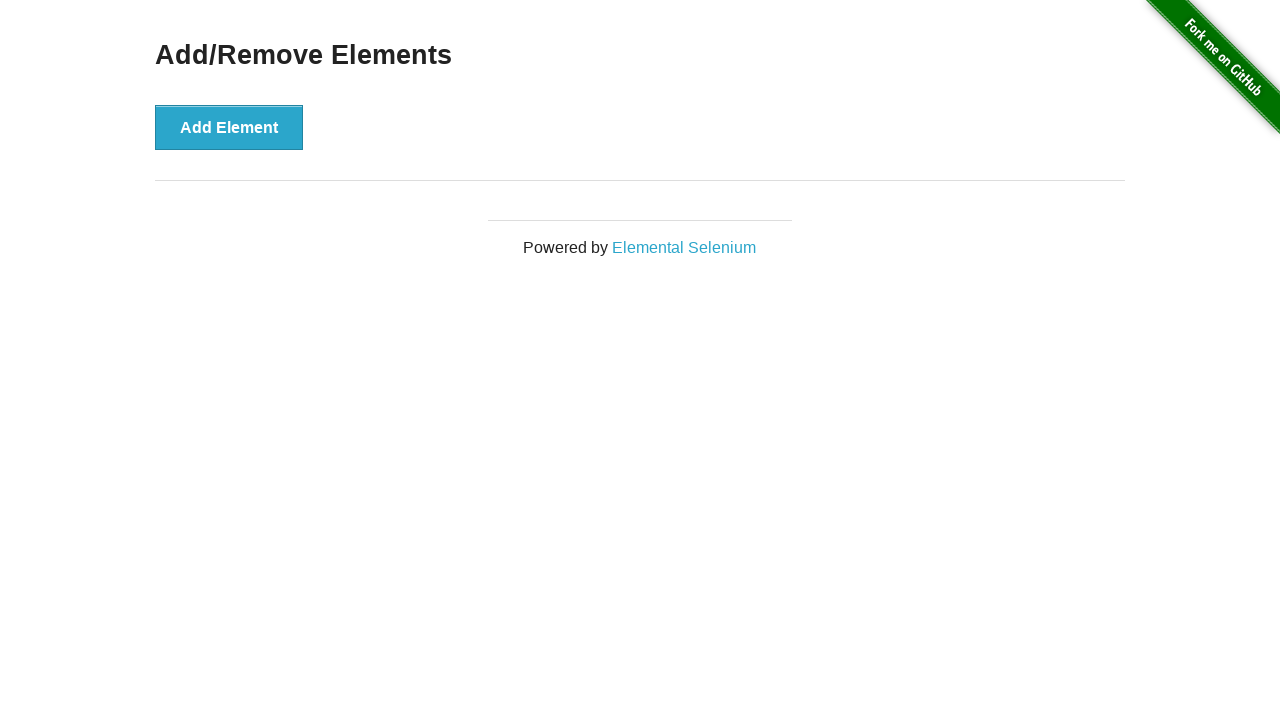

Add button became visible
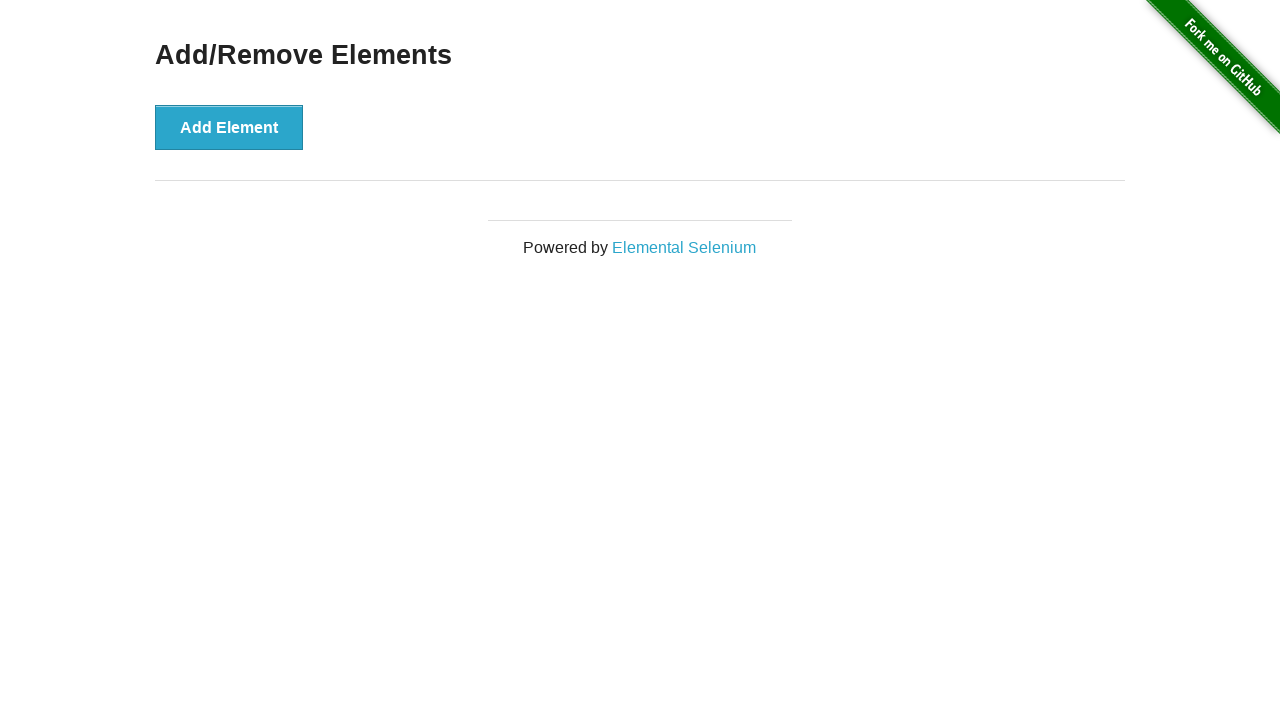

Clicked add button (element 1 of 5) at (229, 127) on xpath=/html/body/div[2]/div/div/button
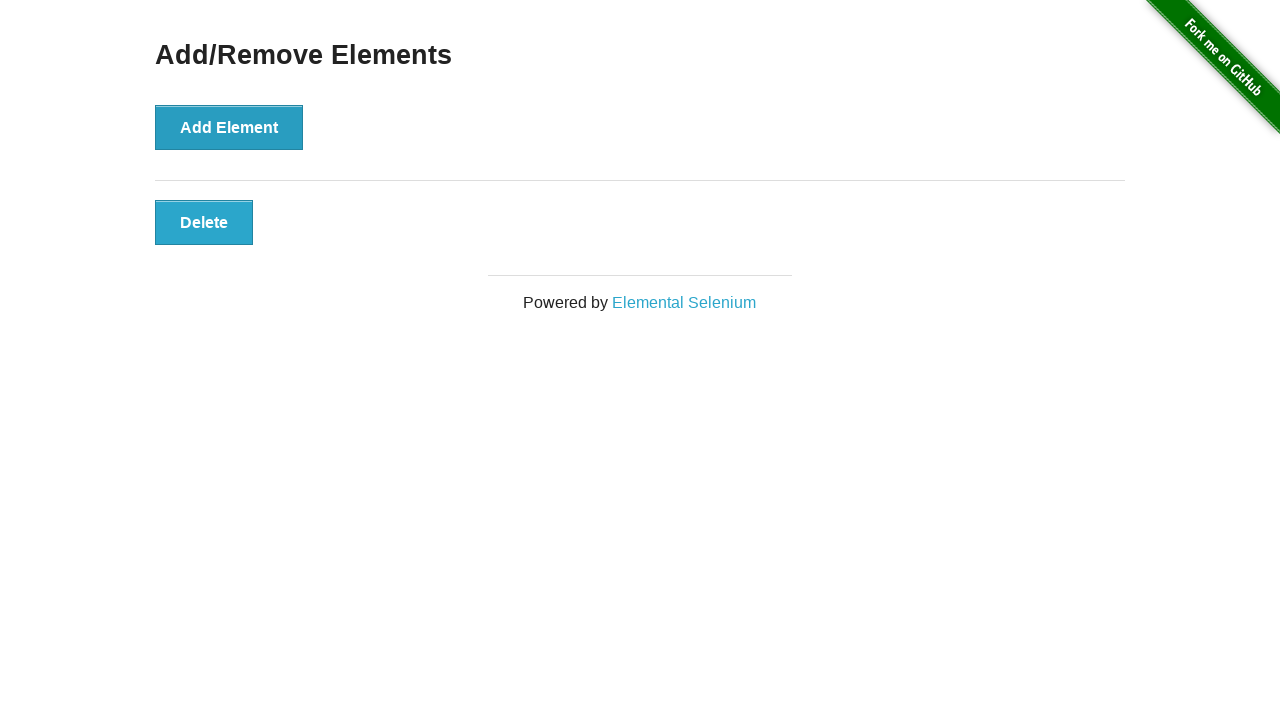

Clicked add button (element 2 of 5) at (229, 127) on xpath=/html/body/div[2]/div/div/button
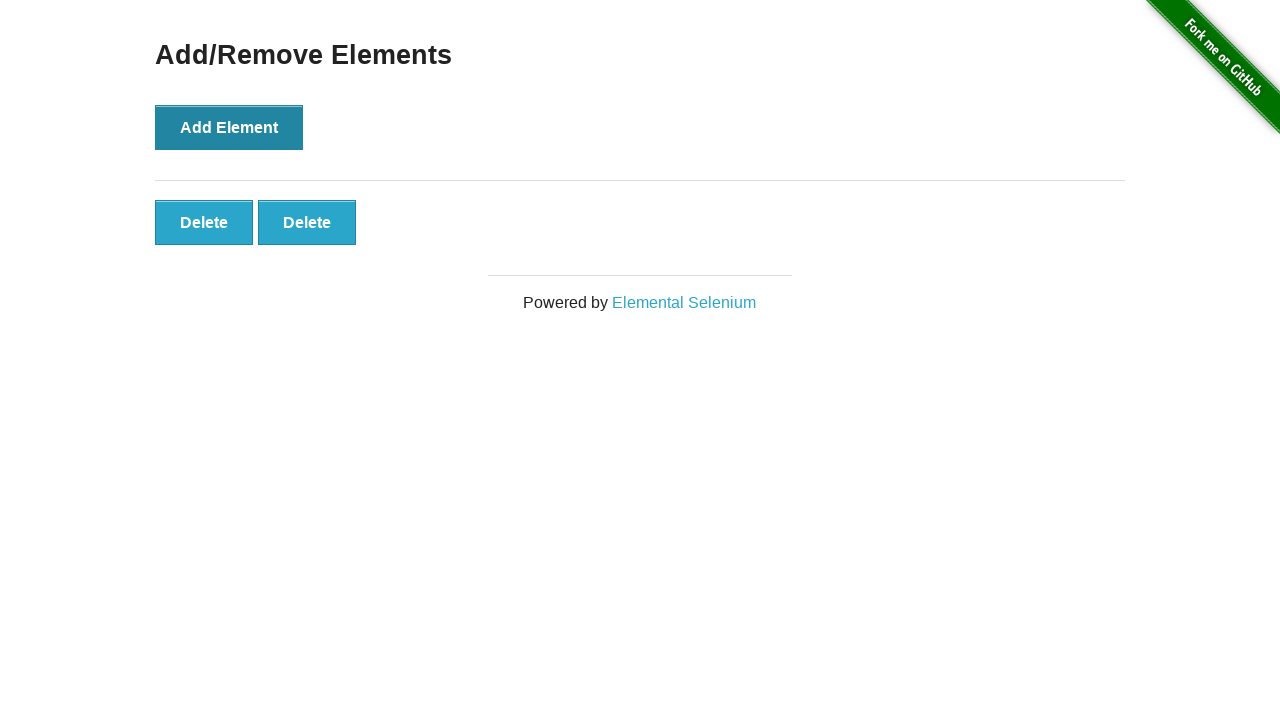

Clicked add button (element 3 of 5) at (229, 127) on xpath=/html/body/div[2]/div/div/button
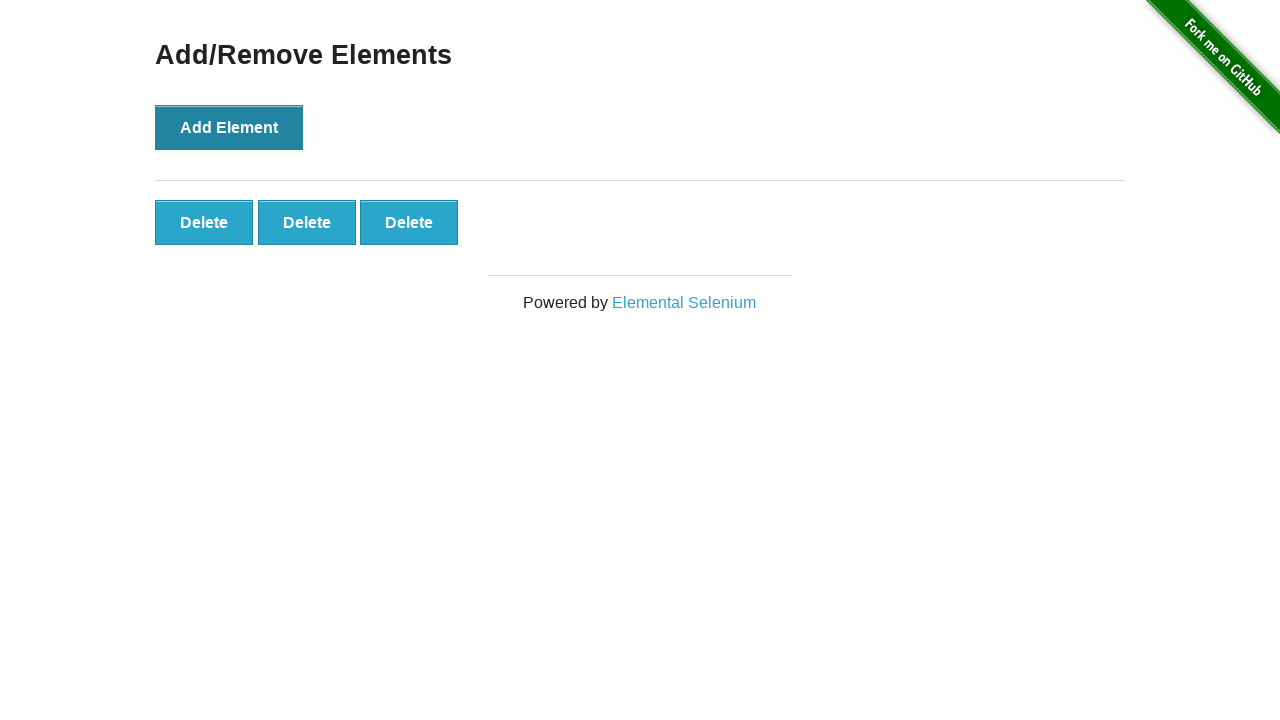

Clicked add button (element 4 of 5) at (229, 127) on xpath=/html/body/div[2]/div/div/button
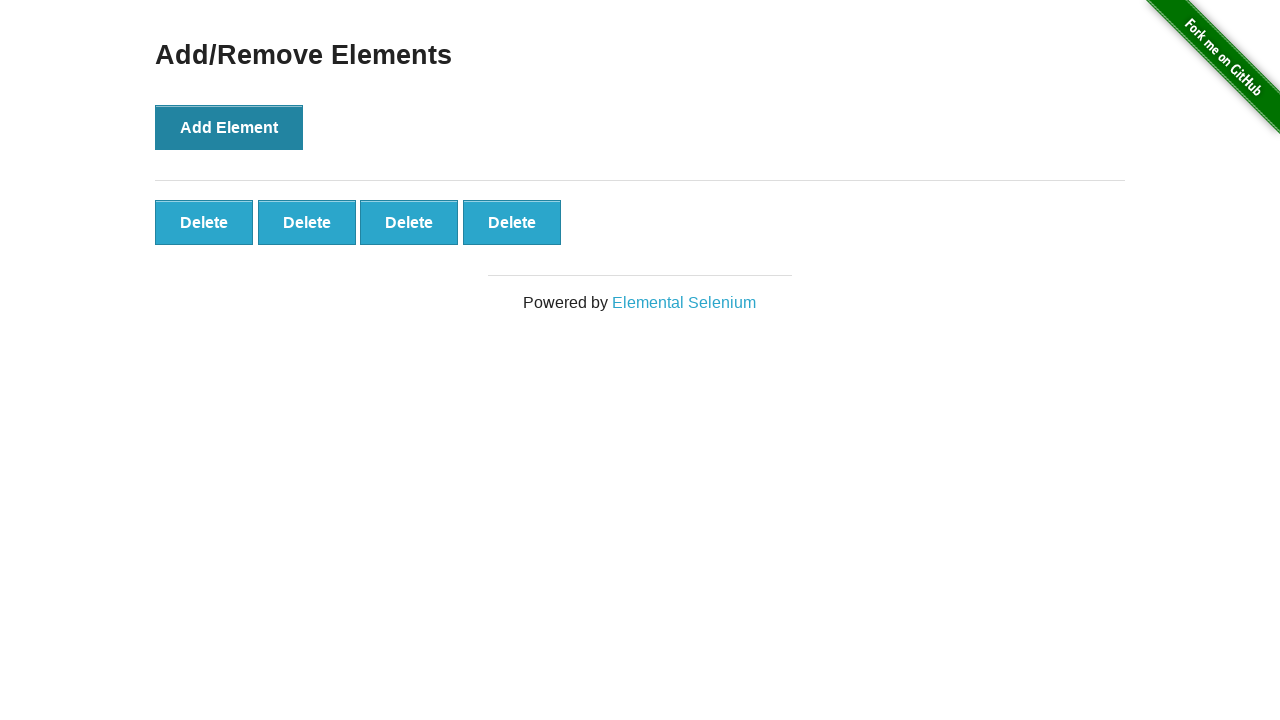

Clicked add button (element 5 of 5) at (229, 127) on xpath=/html/body/div[2]/div/div/button
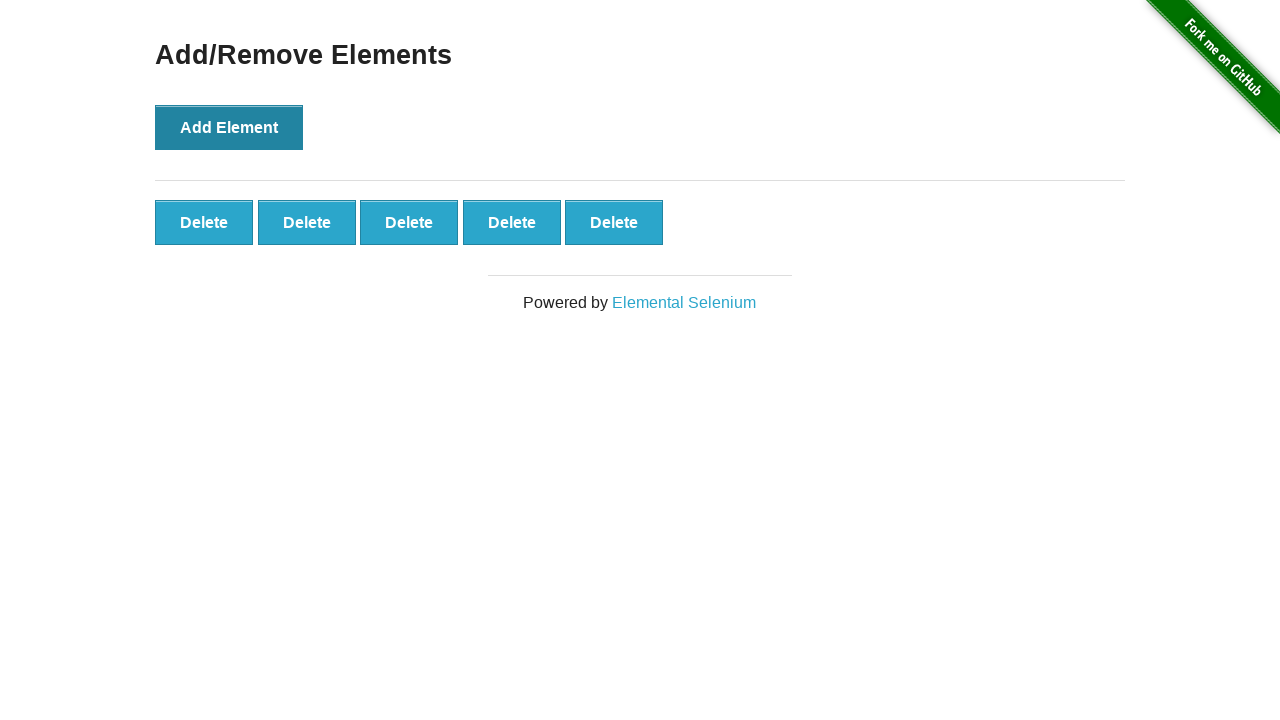

Clicked delete button (removal 1 of 2) at (204, 222) on xpath=/html/body/div[2]/div/div/div/button >> nth=0
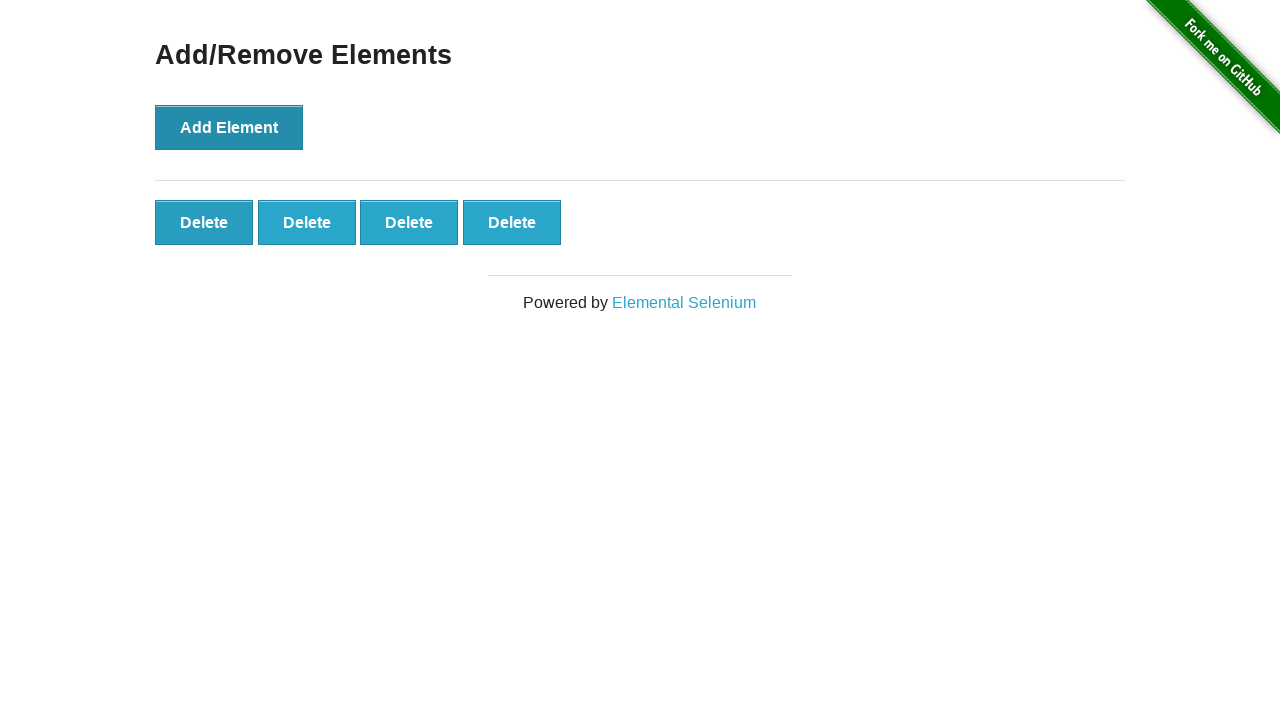

Clicked delete button (removal 2 of 2) at (204, 222) on xpath=/html/body/div[2]/div/div/div/button >> nth=0
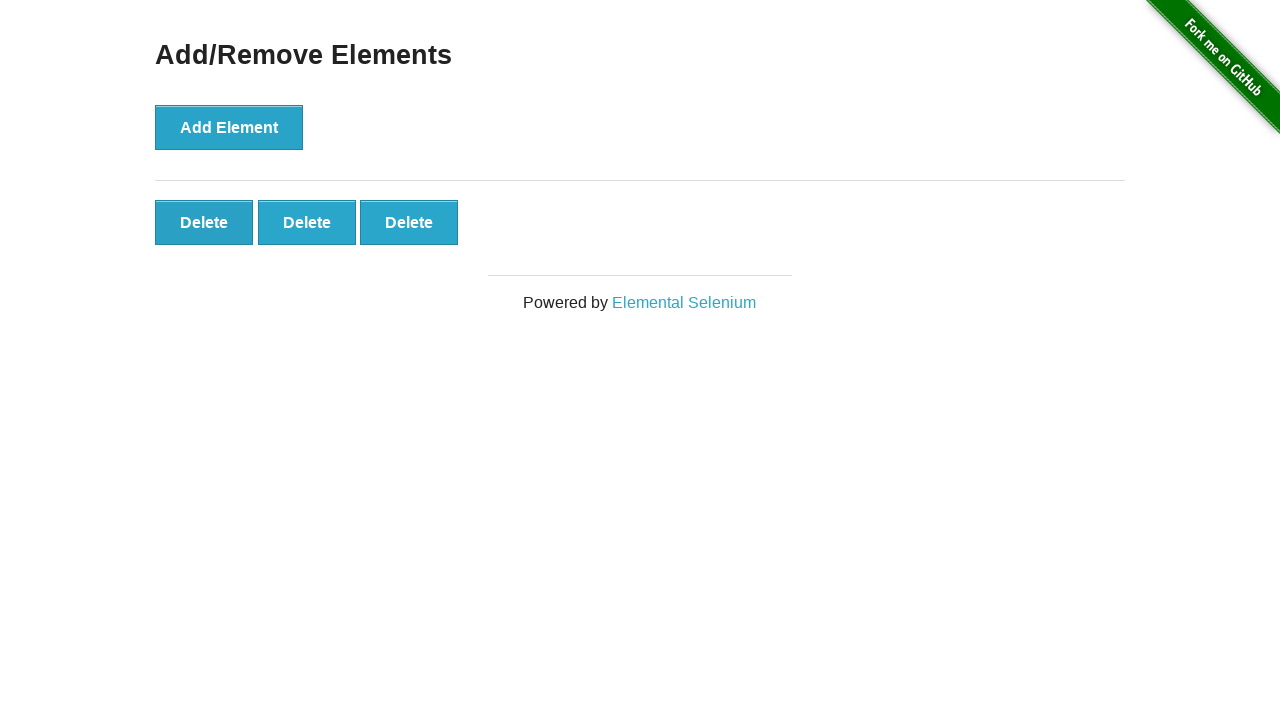

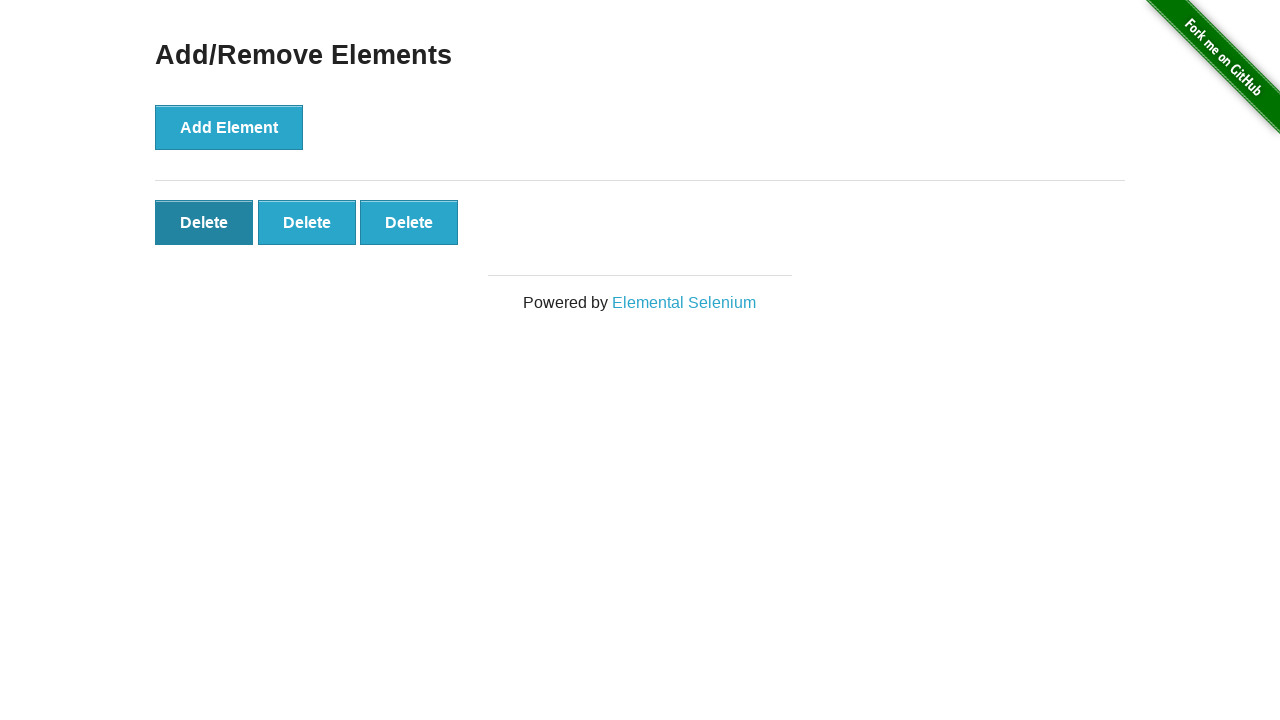